Tests iframe handling by clicking on a "Lifetime Access" link within an embedded iframe and retrieving the header text.

Starting URL: https://rahulshettyacademy.com/AutomationPractice

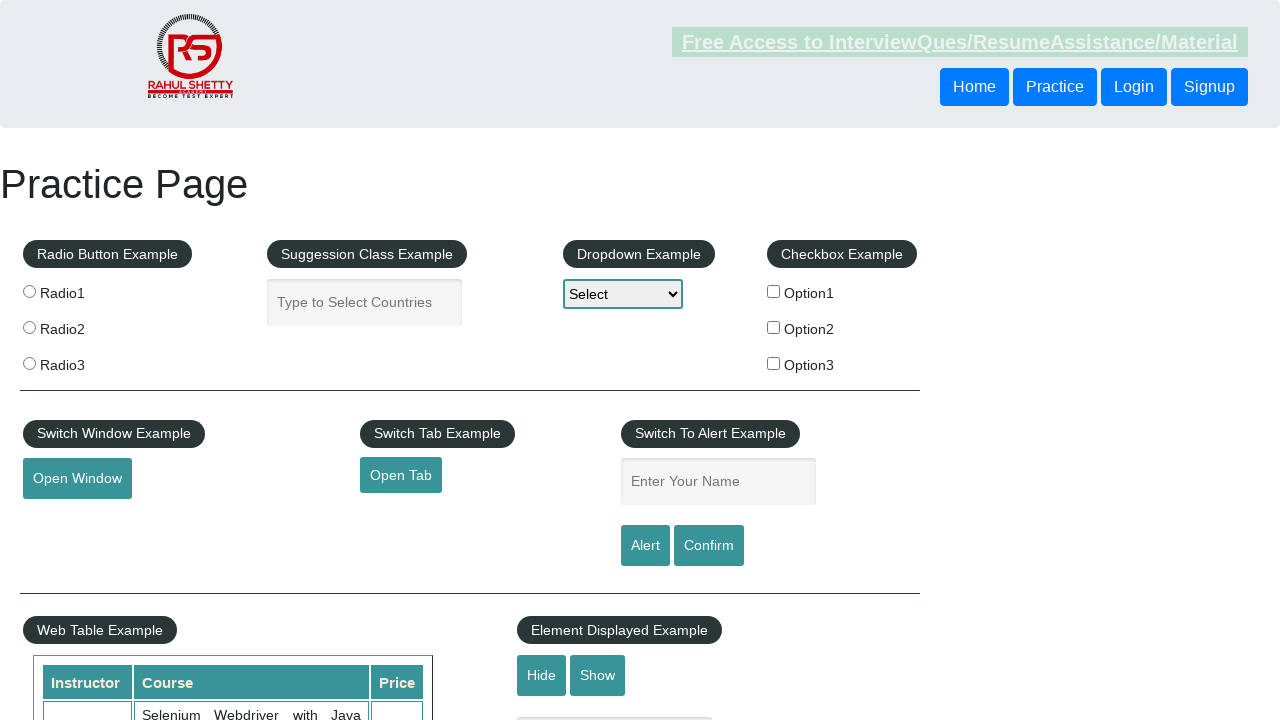

Located and accessed the courses iframe
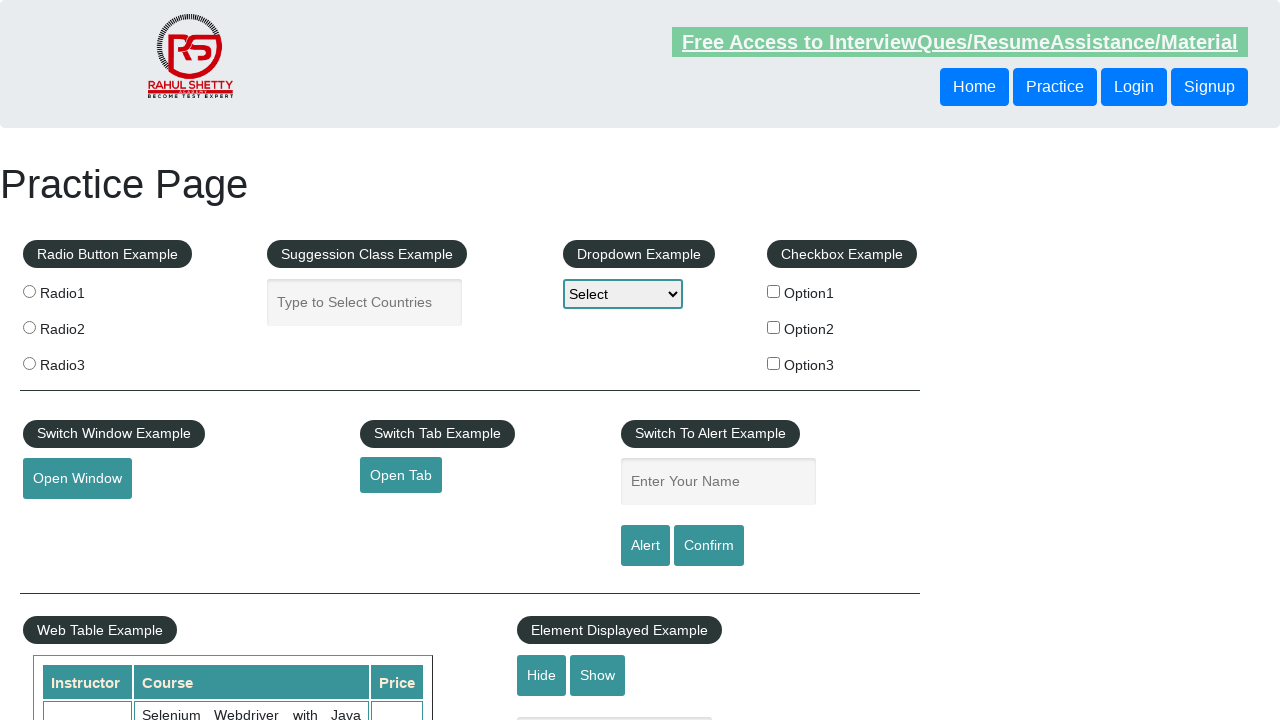

Clicked the 'Lifetime Access' link within the iframe at (307, 360) on #courses-iframe >> internal:control=enter-frame >> li a[href="lifetime-access"]:
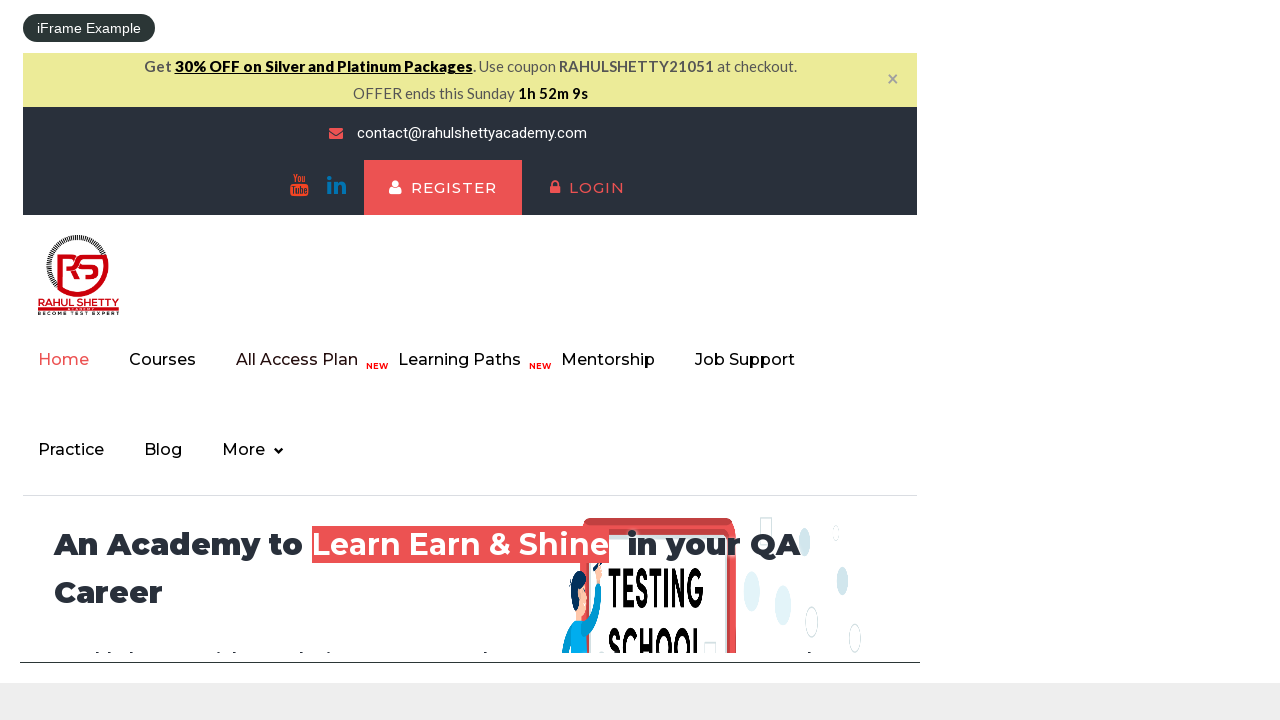

Header text loaded and verified to be present in the iframe
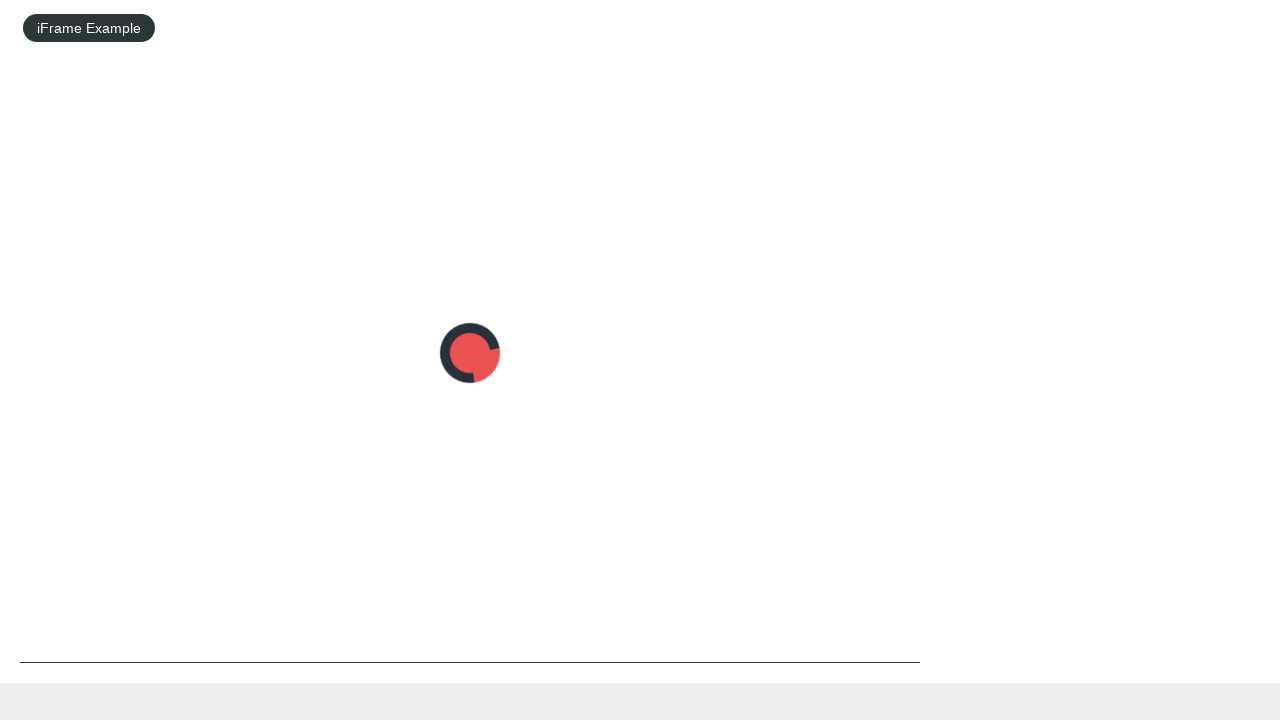

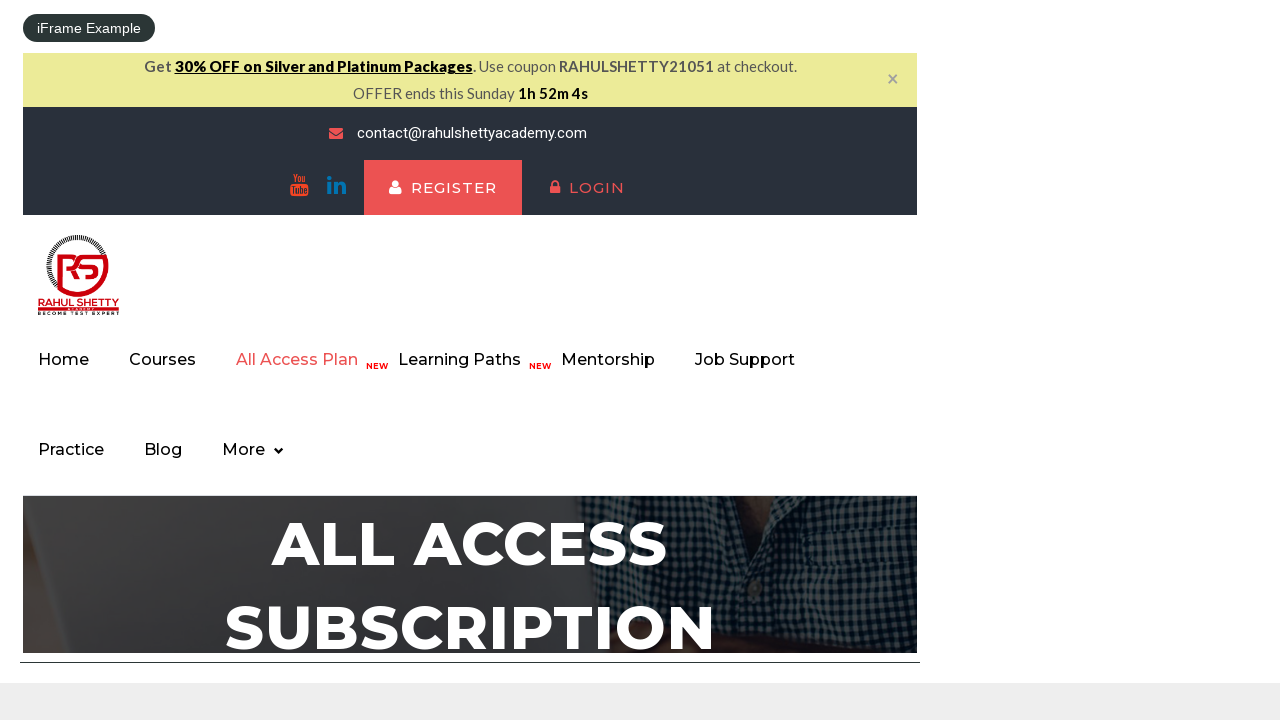